Navigates to a Stepik lesson page and waits for it to load. This is a simple page navigation test.

Starting URL: https://stepik.org/lesson/25969/step/12

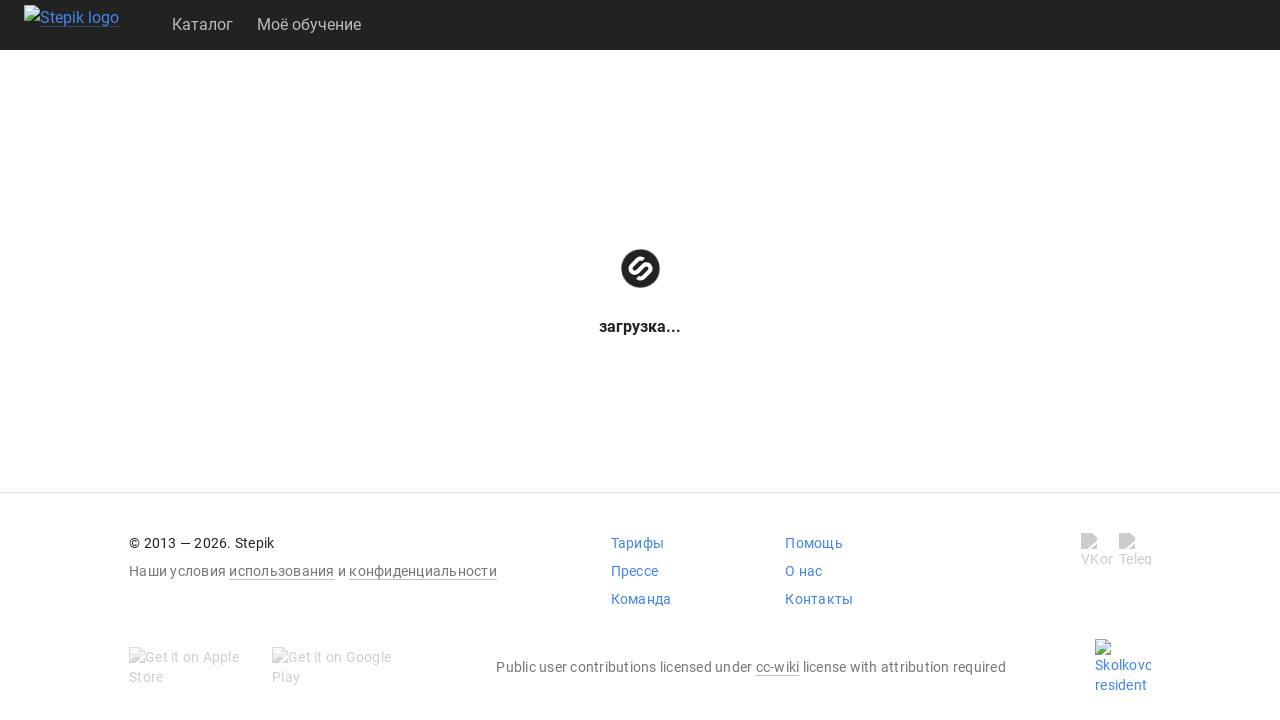

Waited for Stepik lesson page DOM content to load
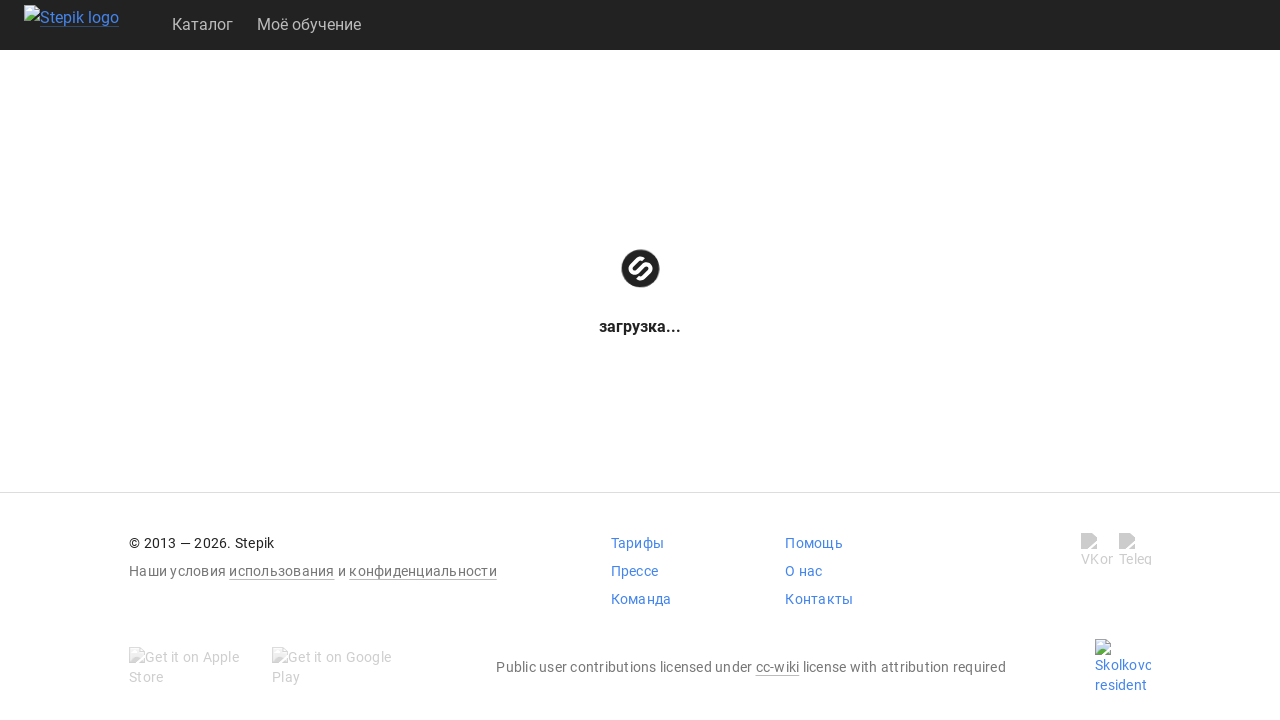

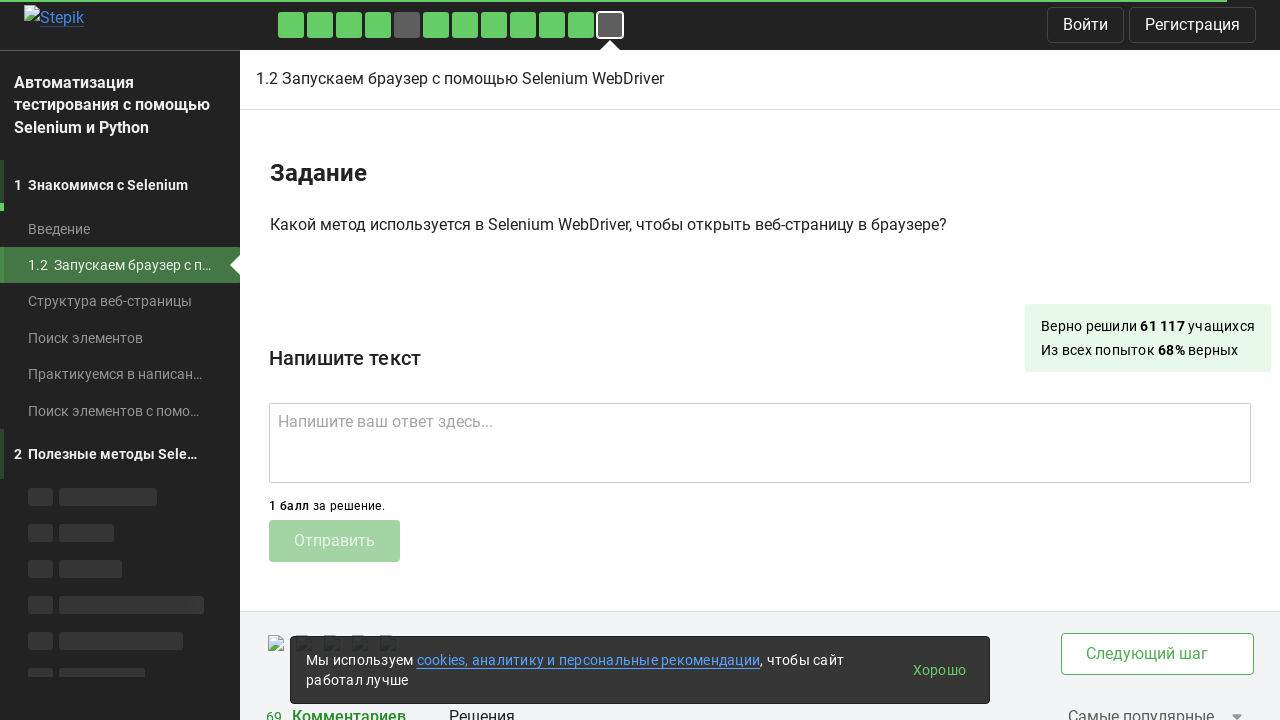